Tests navigation by clicking the "Edit" link and verifying the Input heading appears

Starting URL: https://letcode.in/test

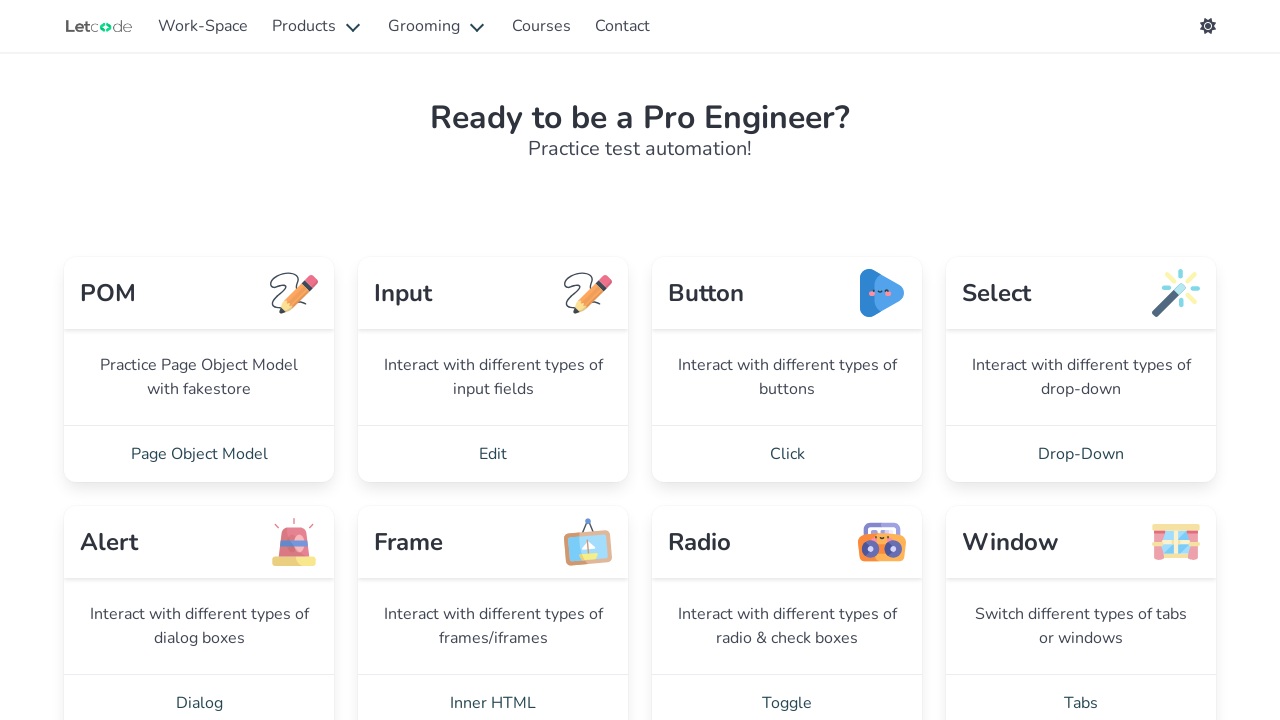

Clicked the 'Edit' link to navigate at (493, 454) on internal:role=link[name="Edit"i]
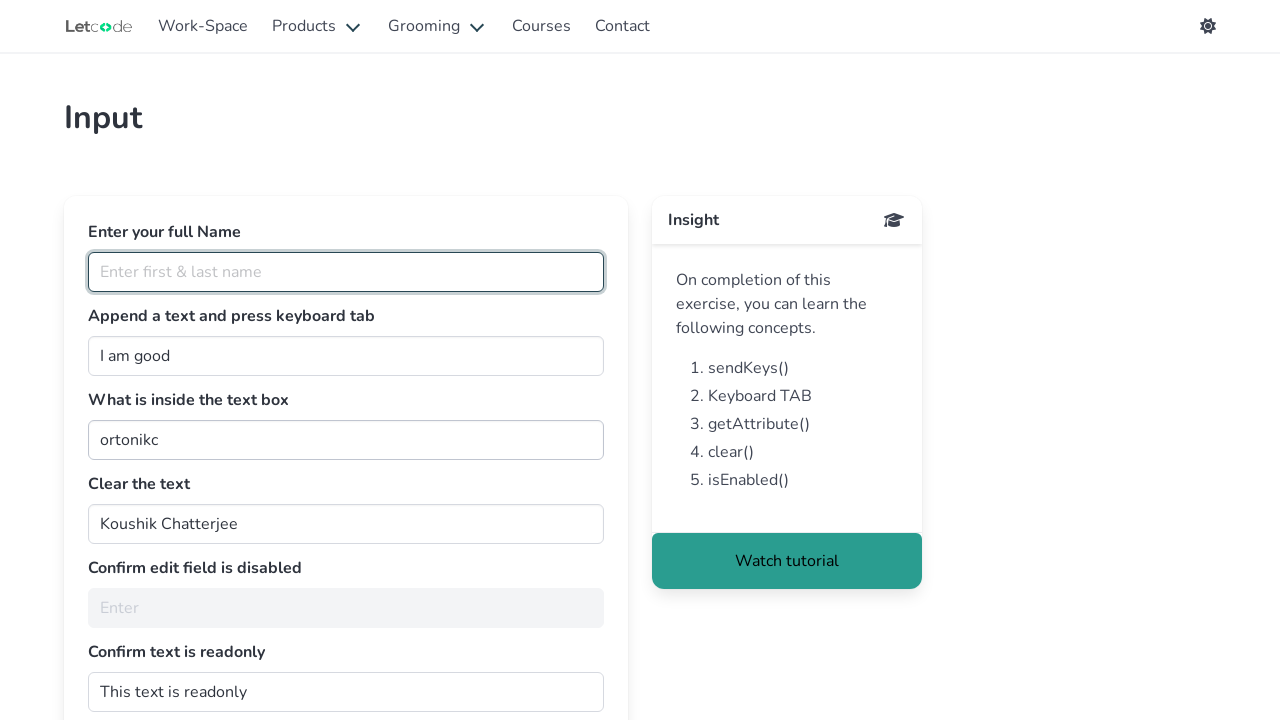

Input heading appeared and is visible
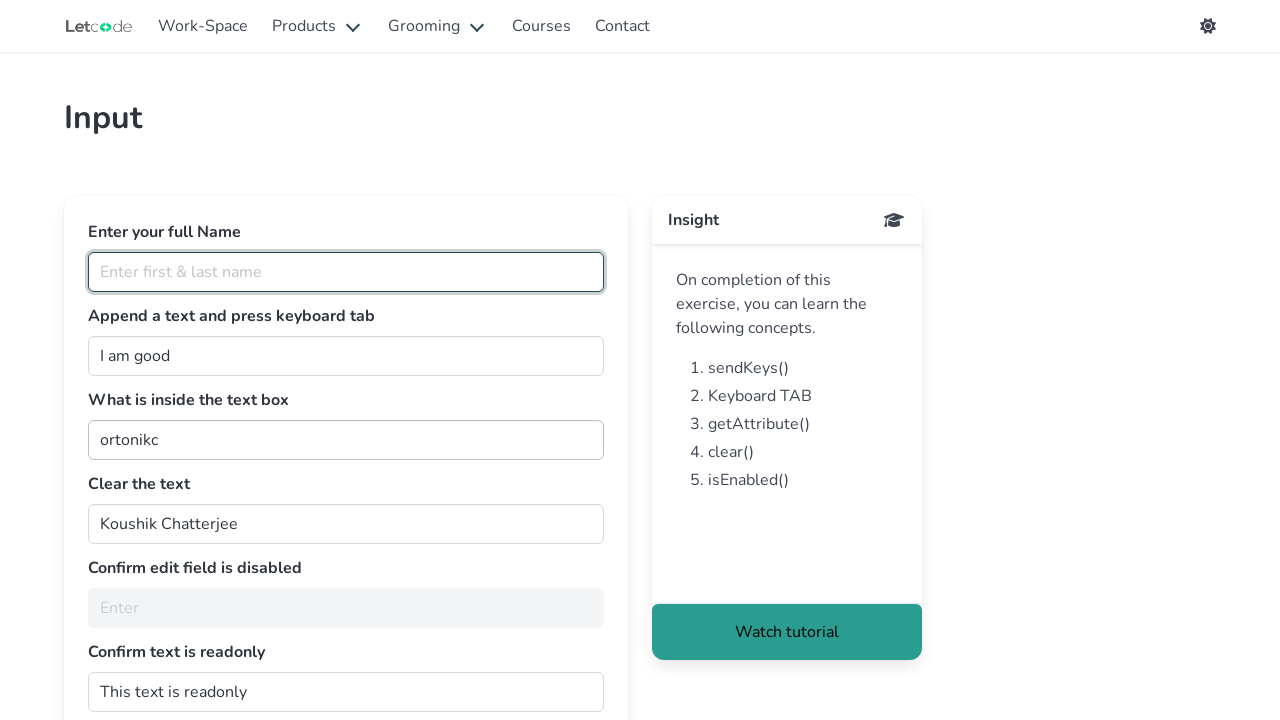

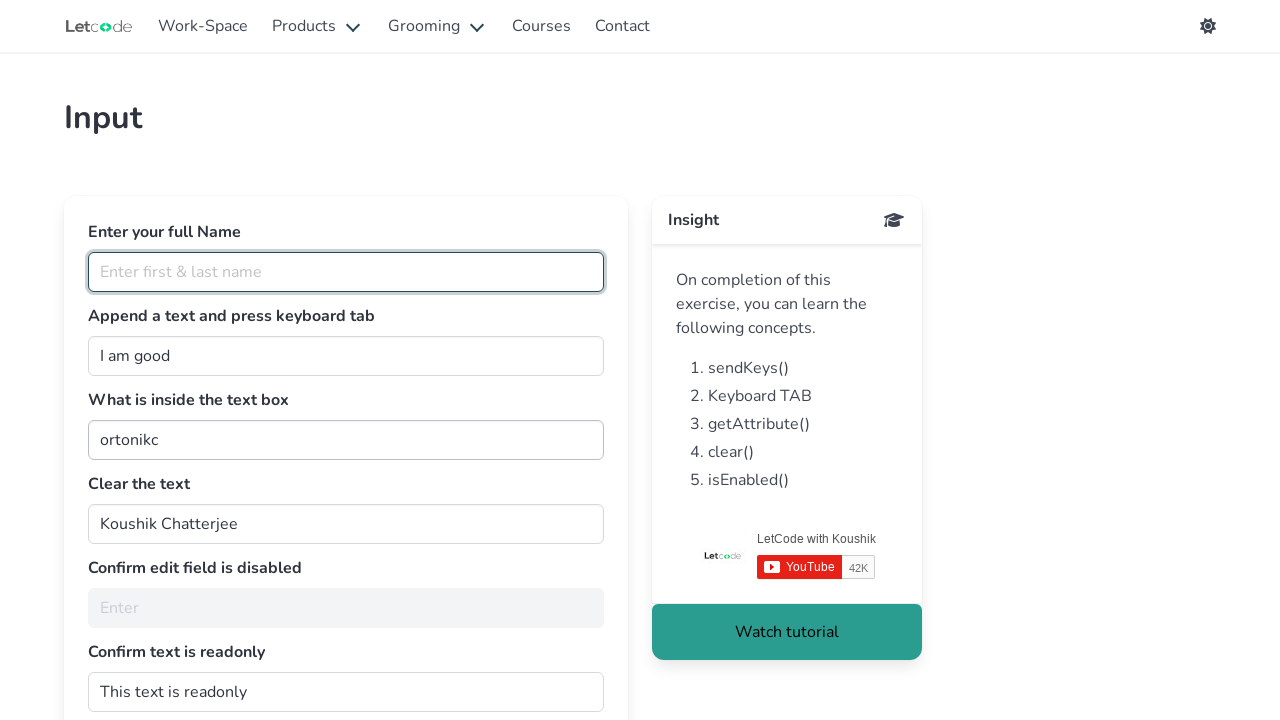